Tests dropdown functionality by selecting different options from a dropdown menu and verifying single/multi-select behavior

Starting URL: http://the-internet.herokuapp.com/dropdown

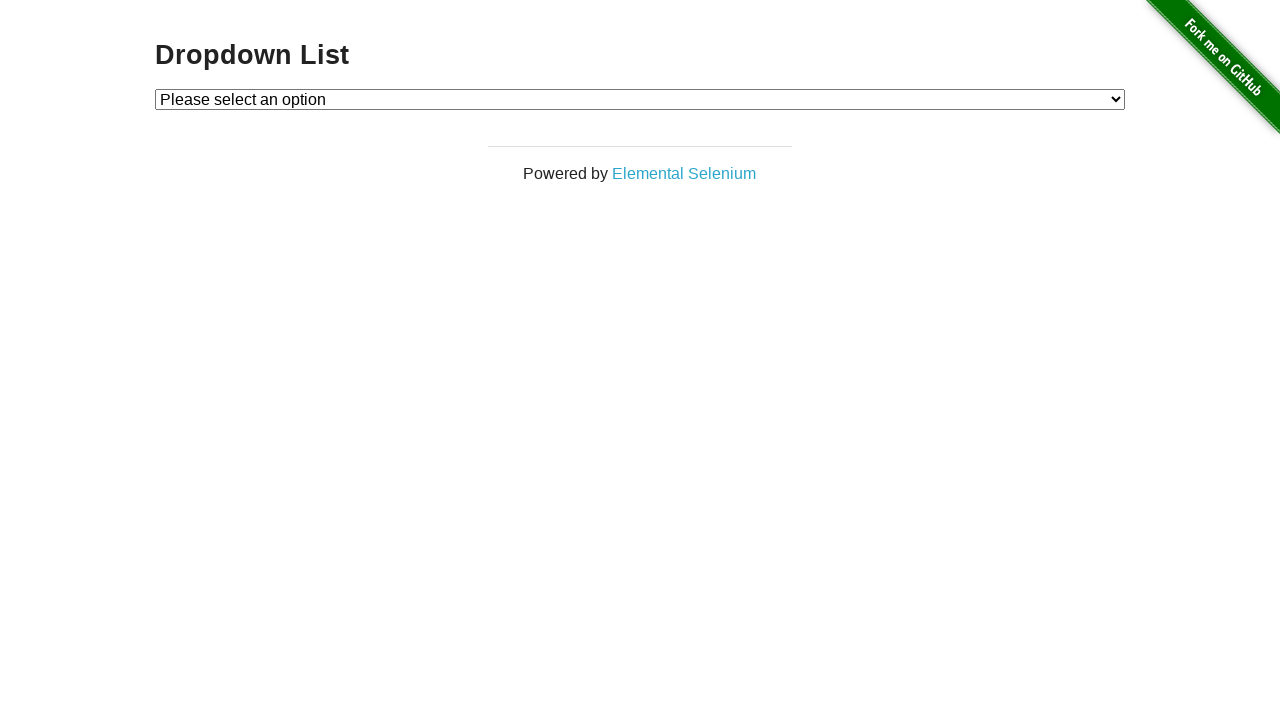

Waited for dropdown menu to be visible
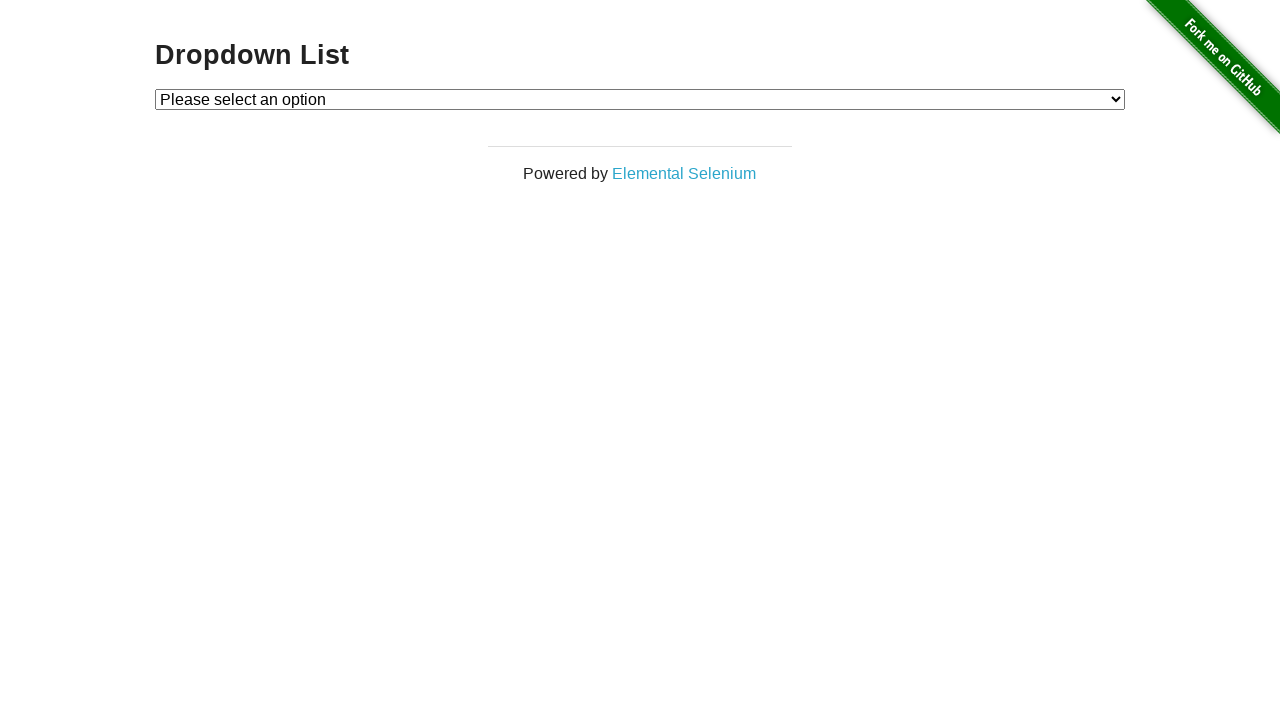

Selected first option from dropdown by index on select#dropdown
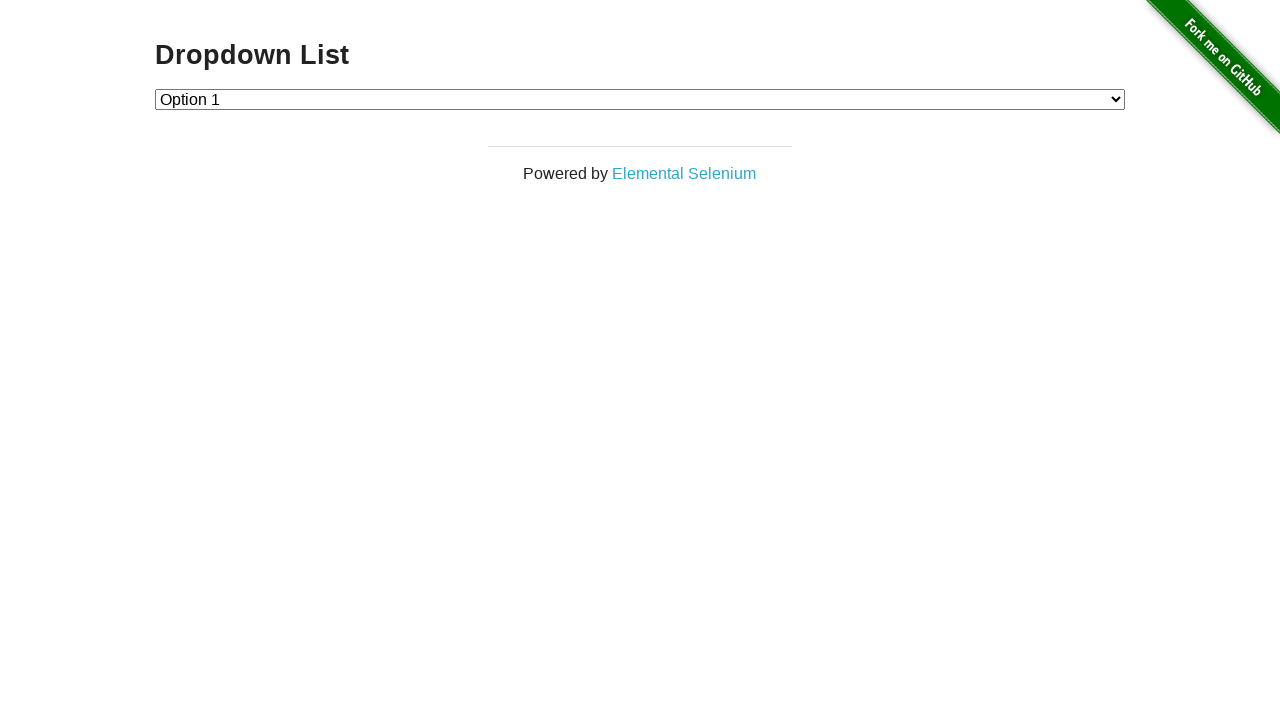

Retrieved selected option text value
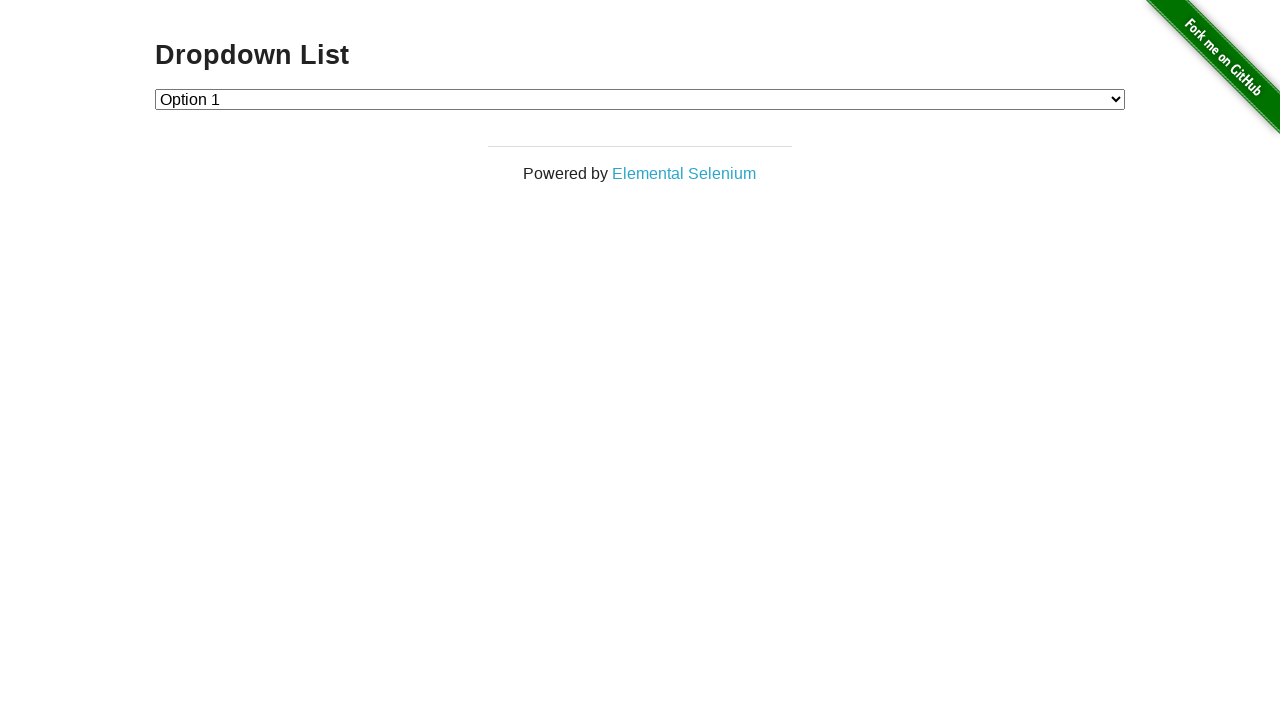

Retrieved all available dropdown options
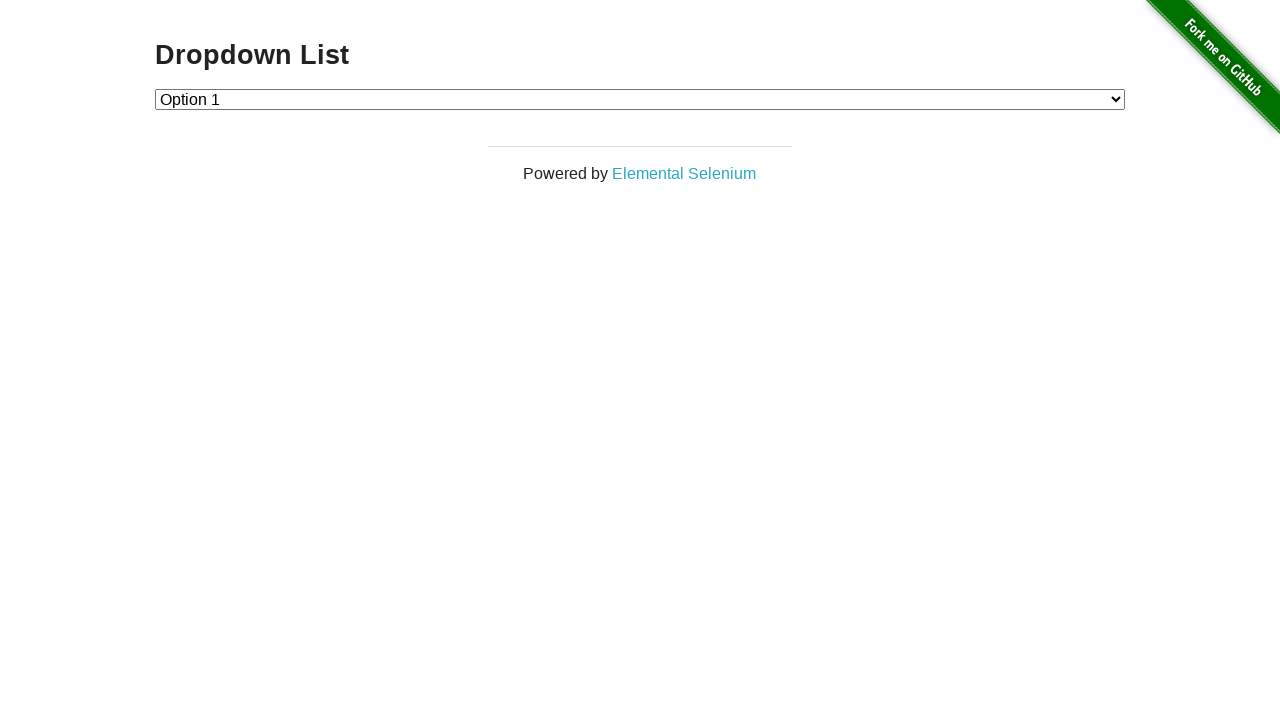

Selected last option from dropdown: 'Option 2' on select#dropdown
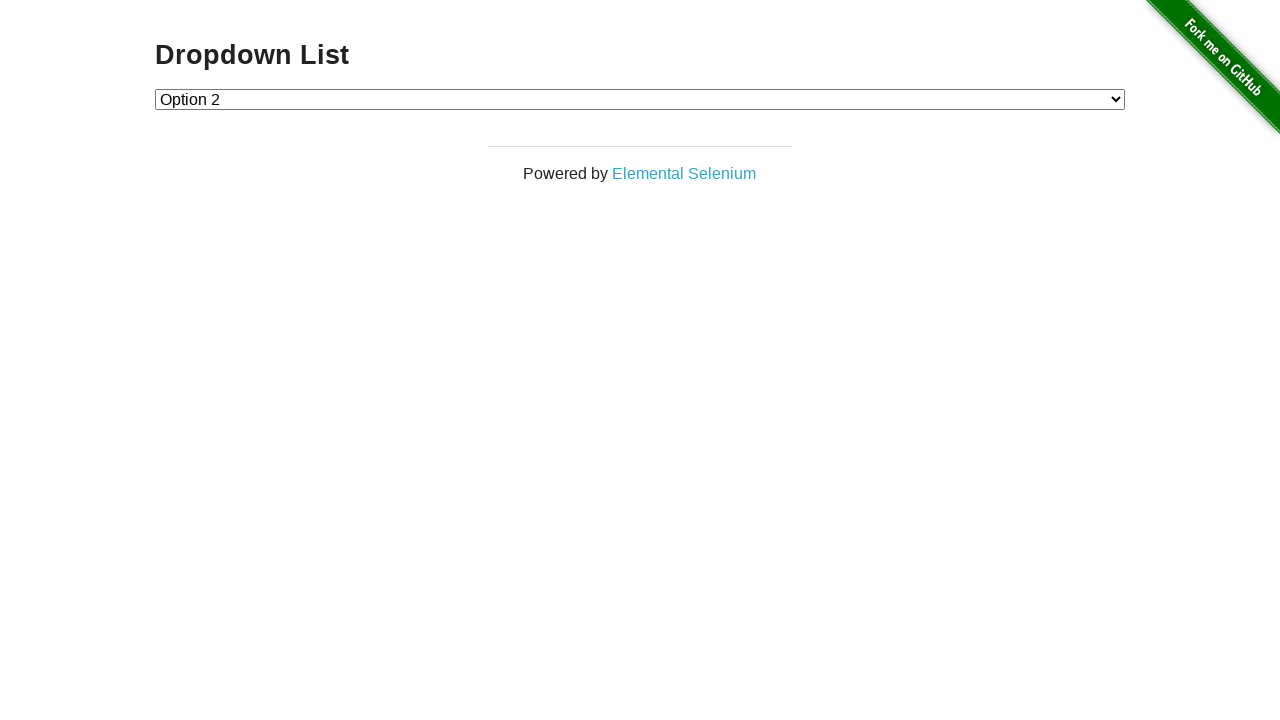

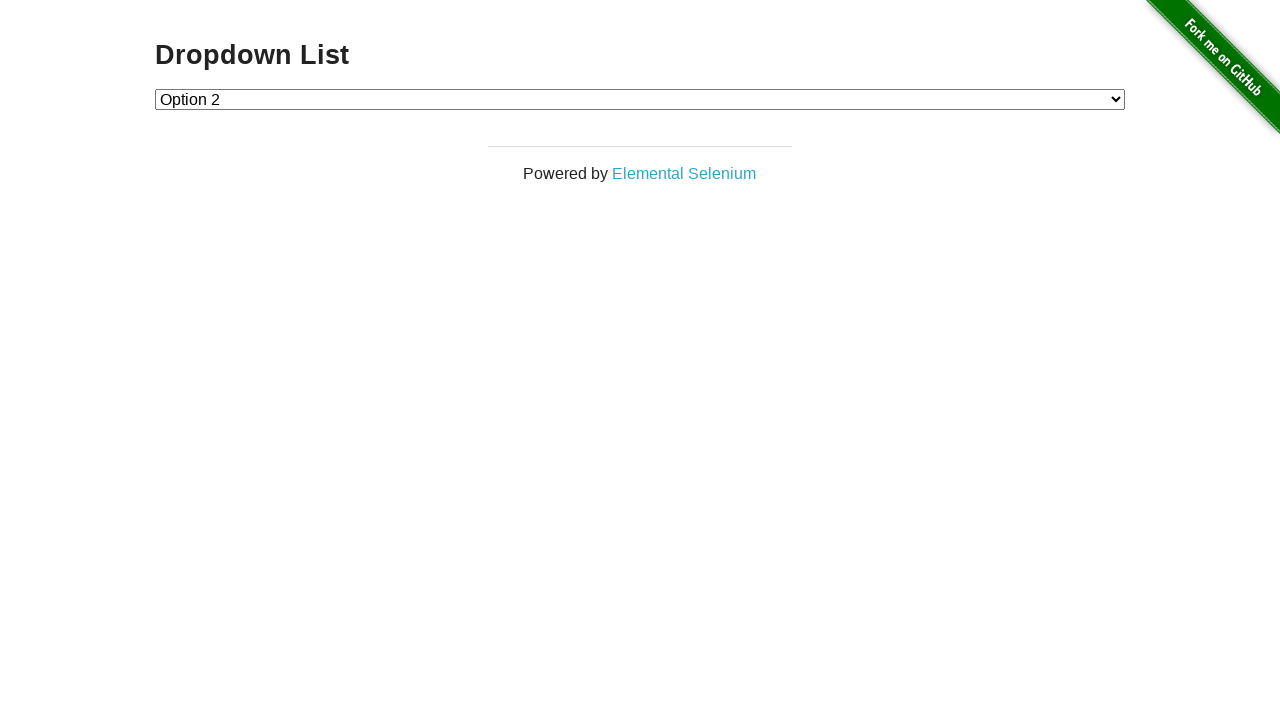